Tests flight booking with detailed passenger information by selecting cities, choosing a flight, and filling complete purchase form

Starting URL: https://www.blazedemo.com/

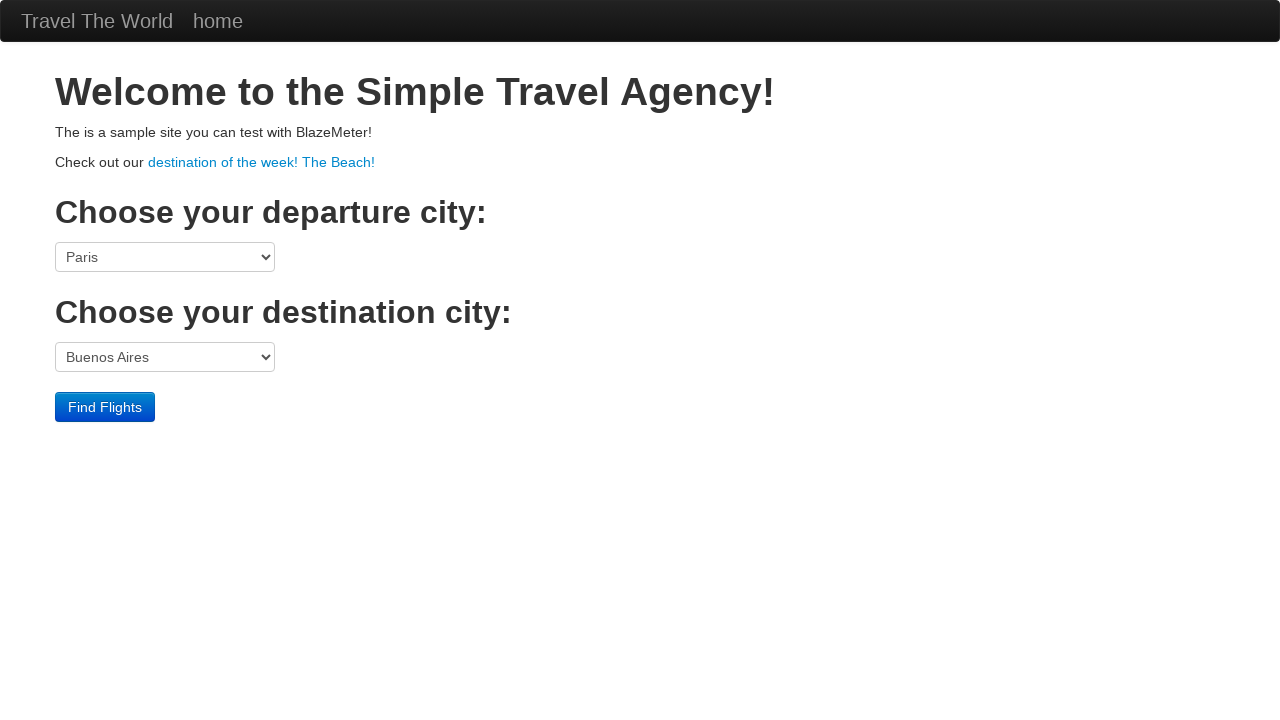

Clicked departure city dropdown at (165, 257) on select[name='fromPort']
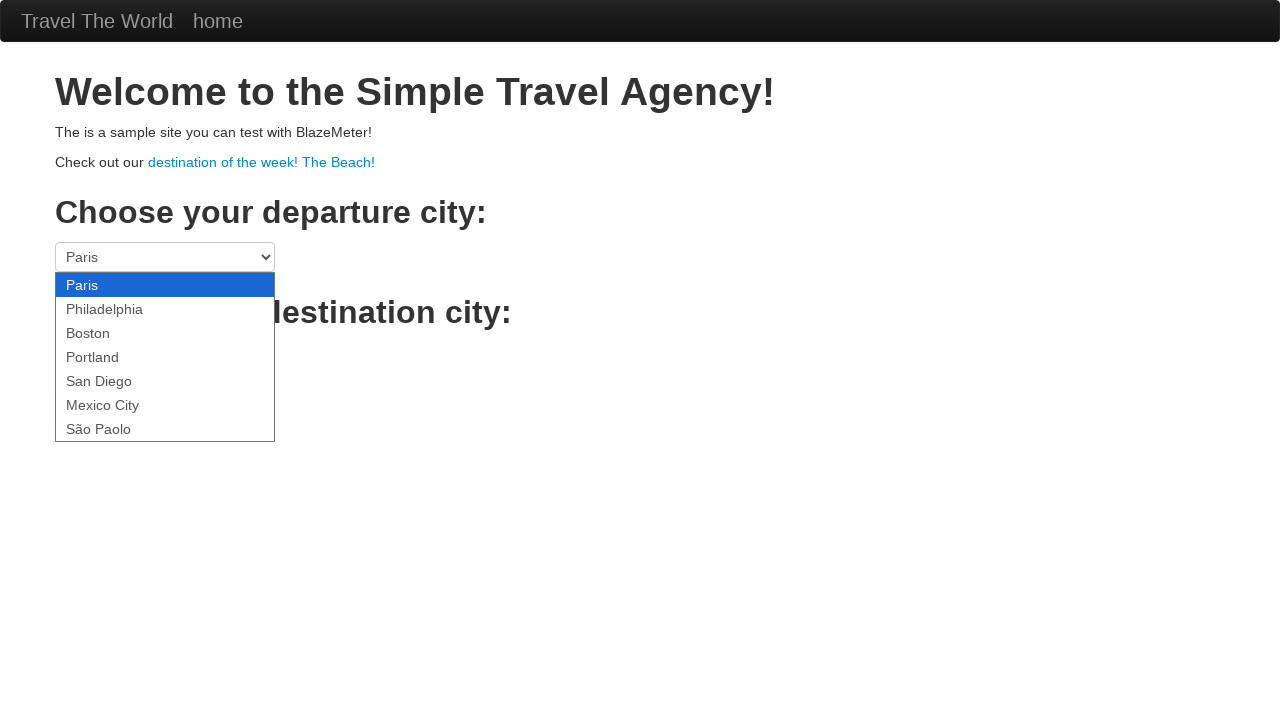

Selected 'São Paolo' as departure city on select[name='fromPort']
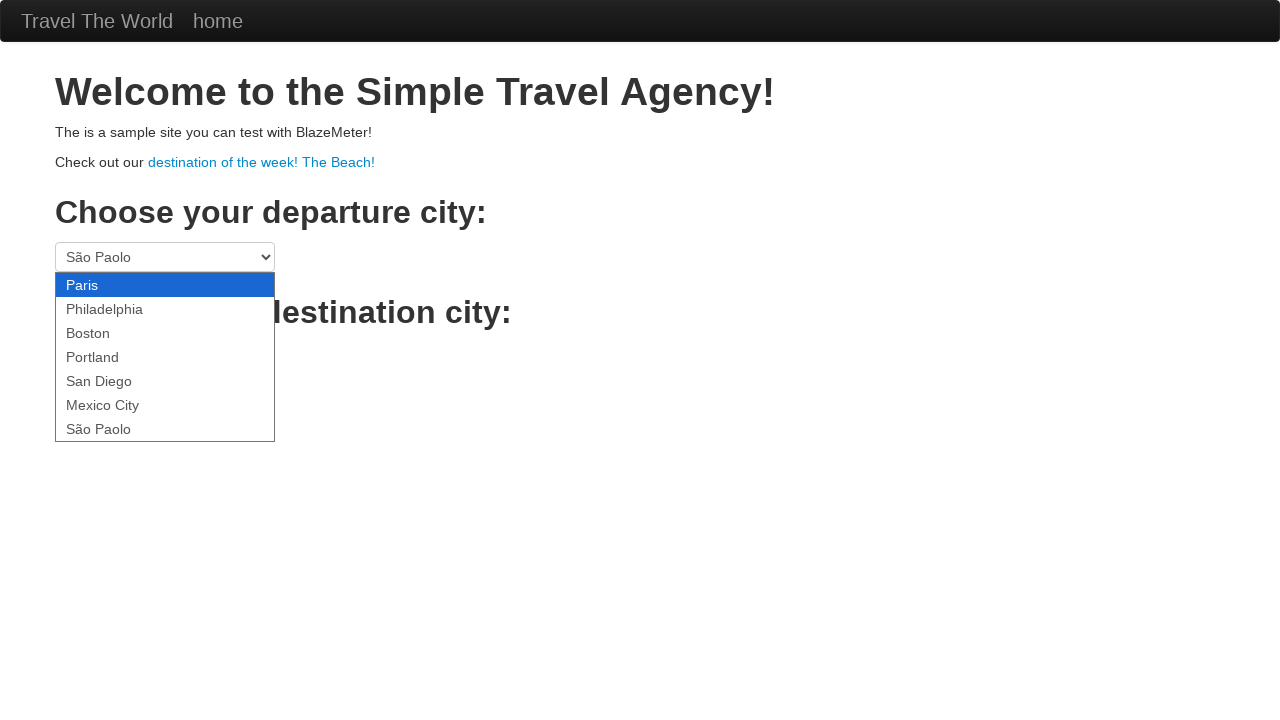

Clicked destination city dropdown at (165, 357) on select[name='toPort']
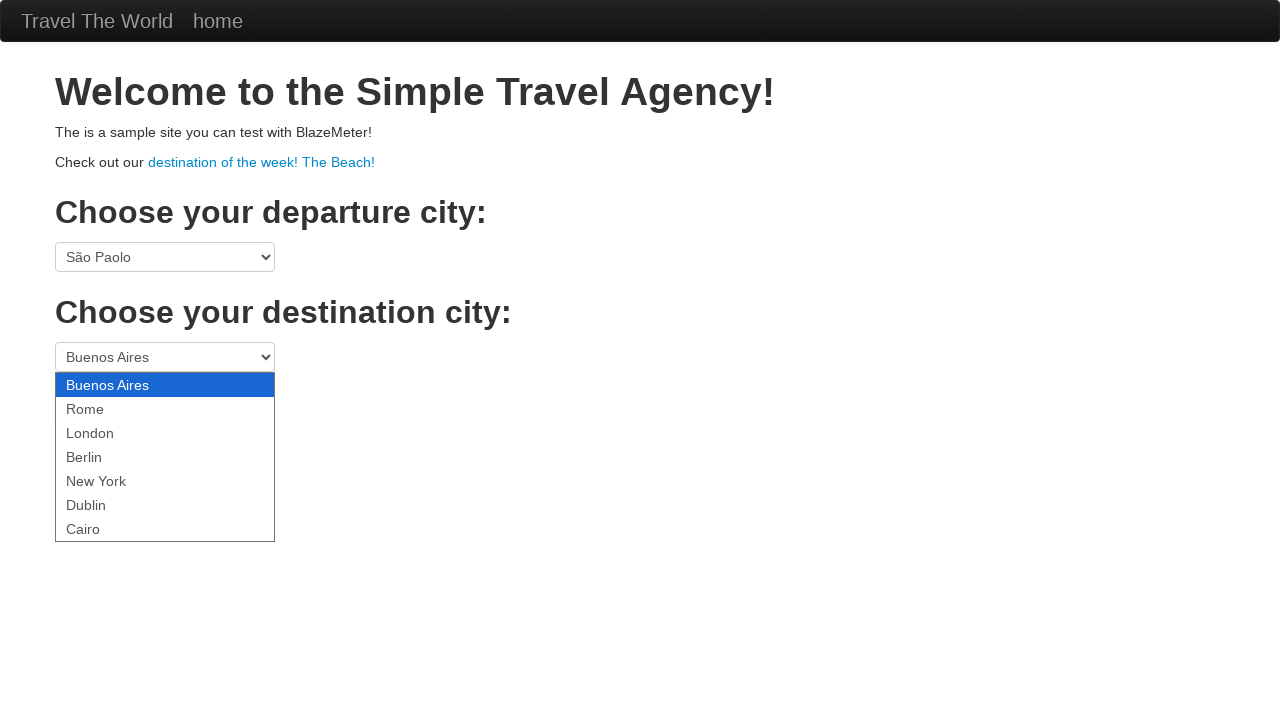

Selected 'London' as destination city on select[name='toPort']
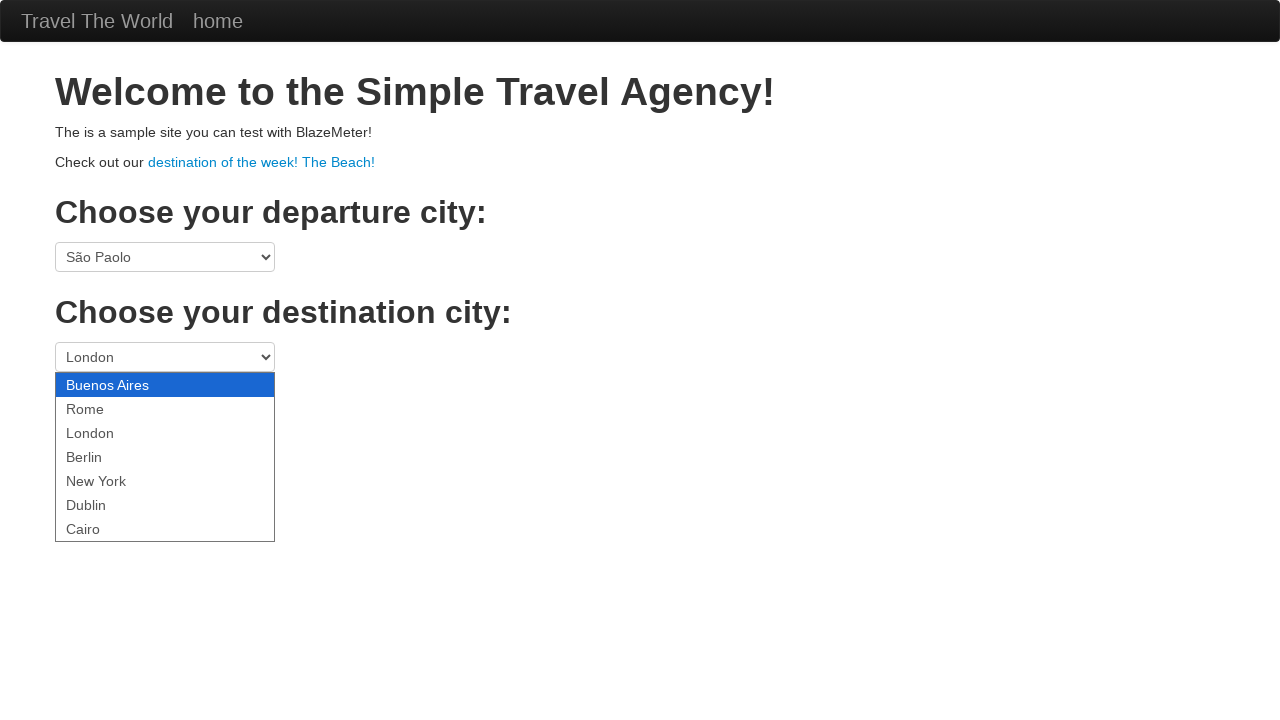

Clicked search button to find flights at (105, 407) on .btn-primary
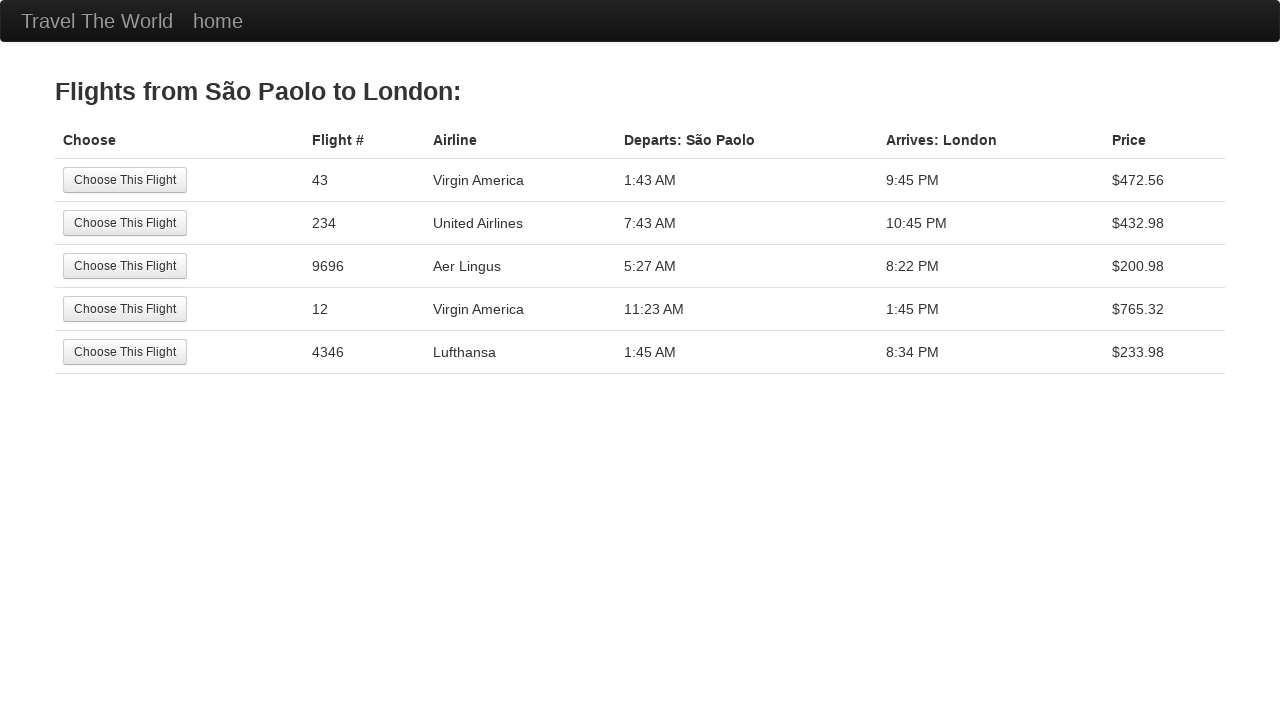

Selected the fifth flight from search results at (125, 352) on tr:nth-child(5) .btn
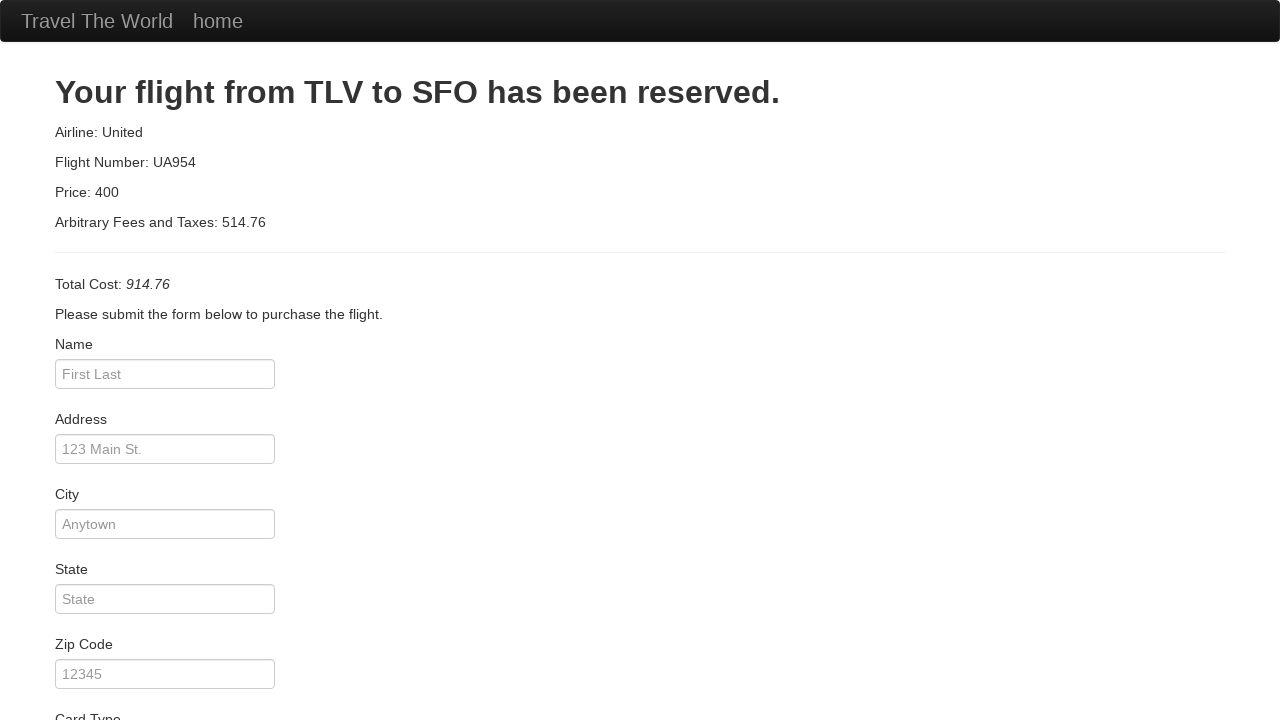

Clicked passenger name field at (165, 374) on #inputName
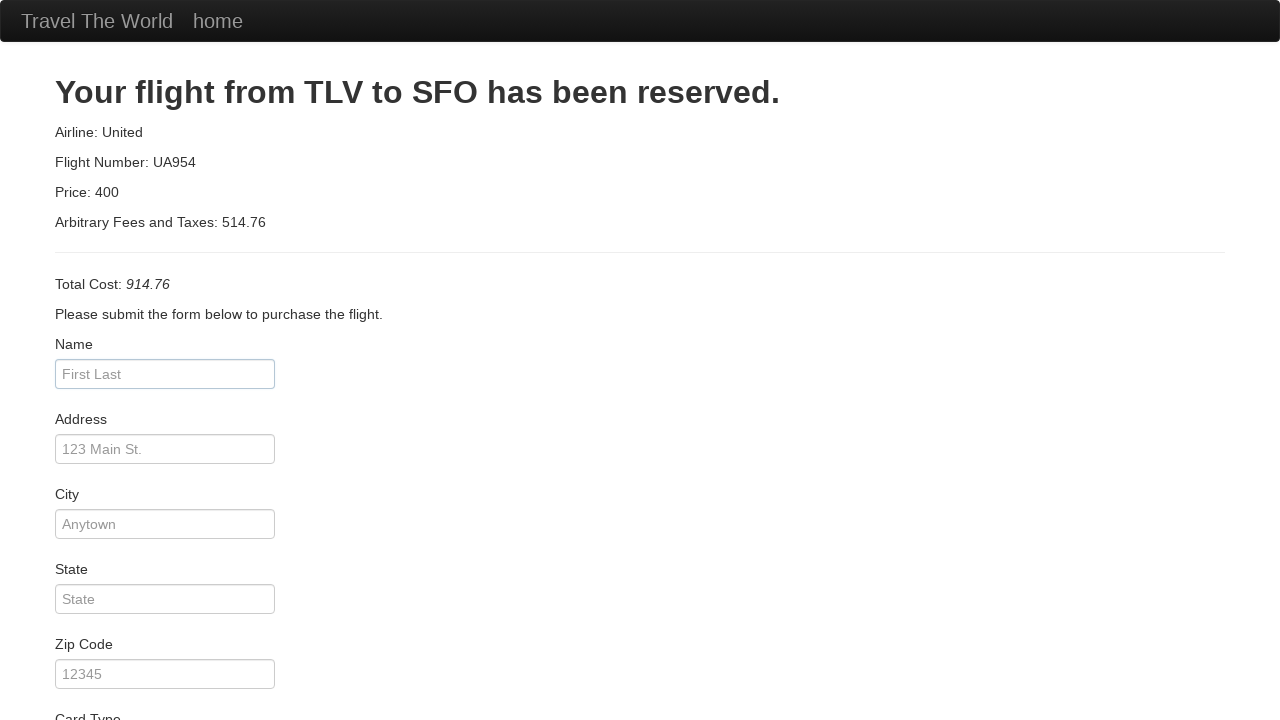

Filled passenger name as 'Luciano' on #inputName
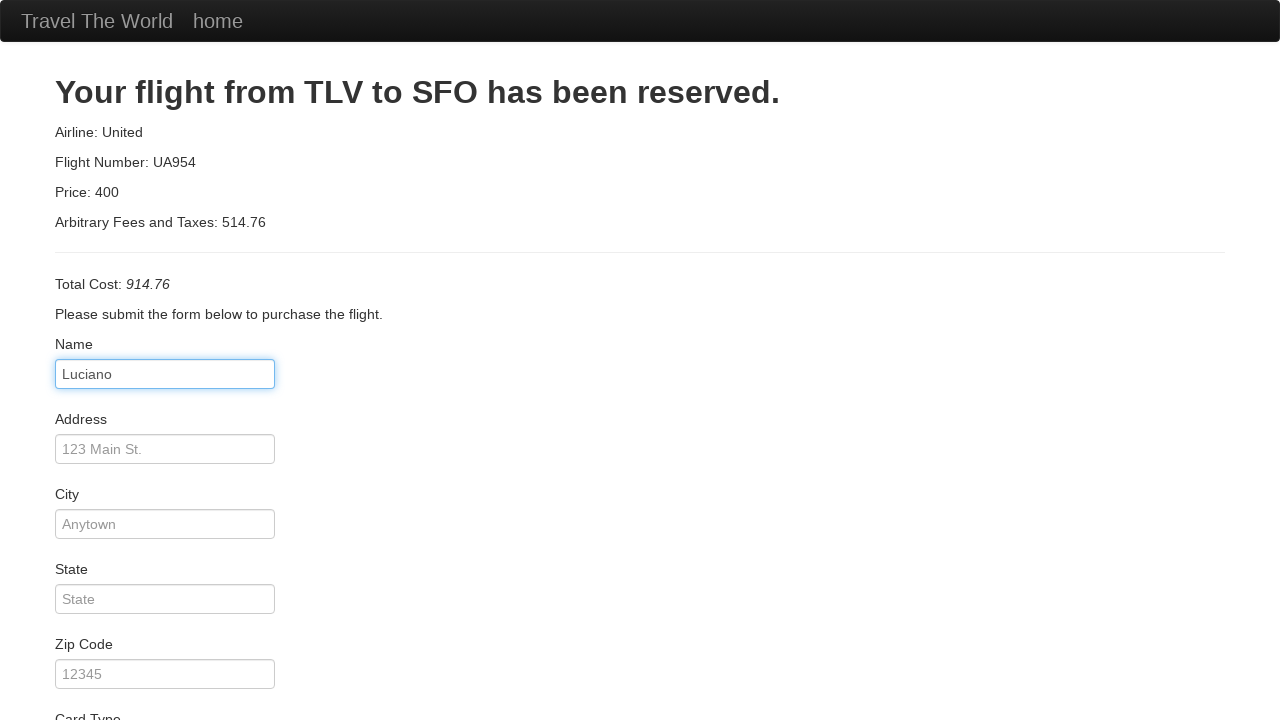

Filled address field with '45, dom luis guanella' on #address
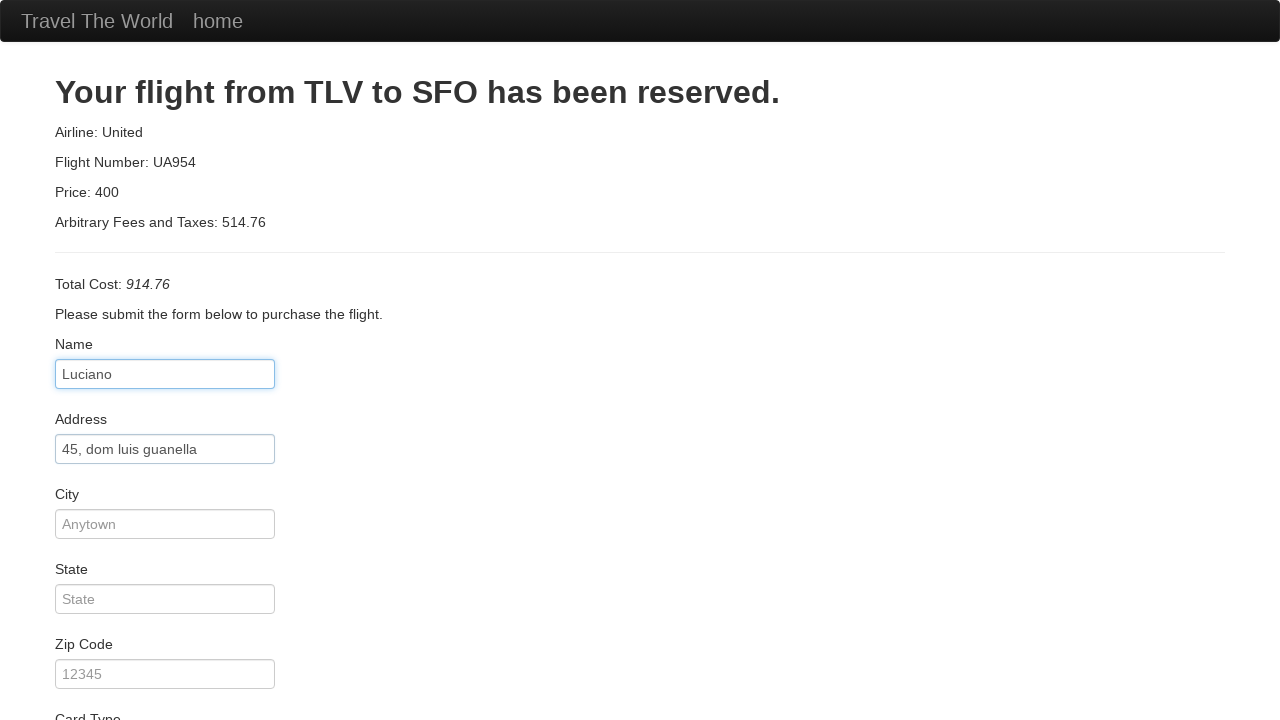

Clicked city field at (165, 524) on #city
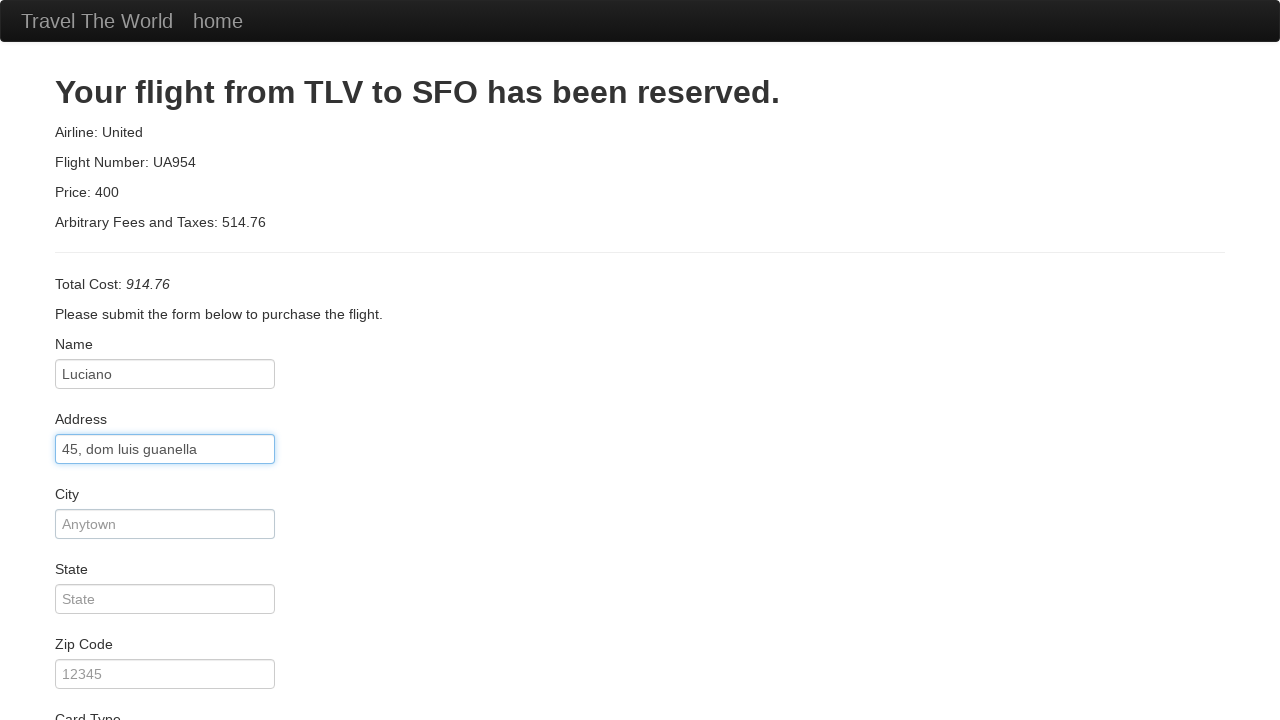

Filled city field with 'sao paulo' on #city
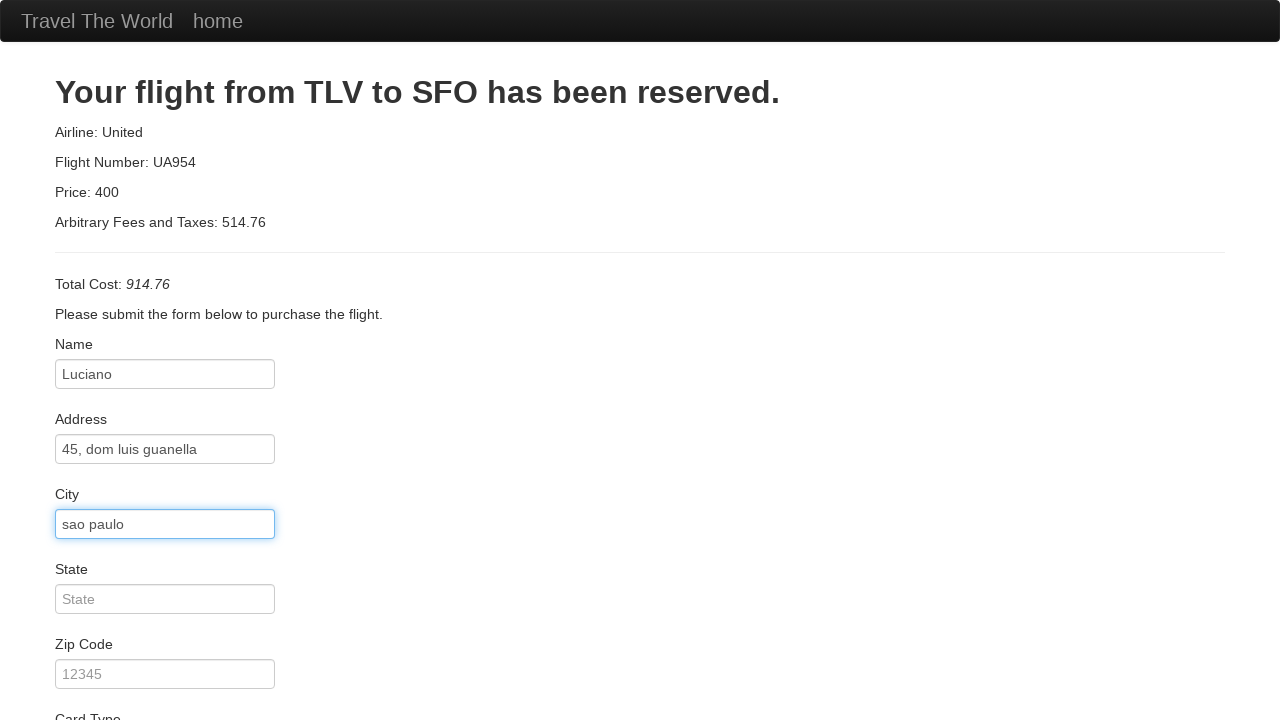

Clicked state field at (165, 599) on #state
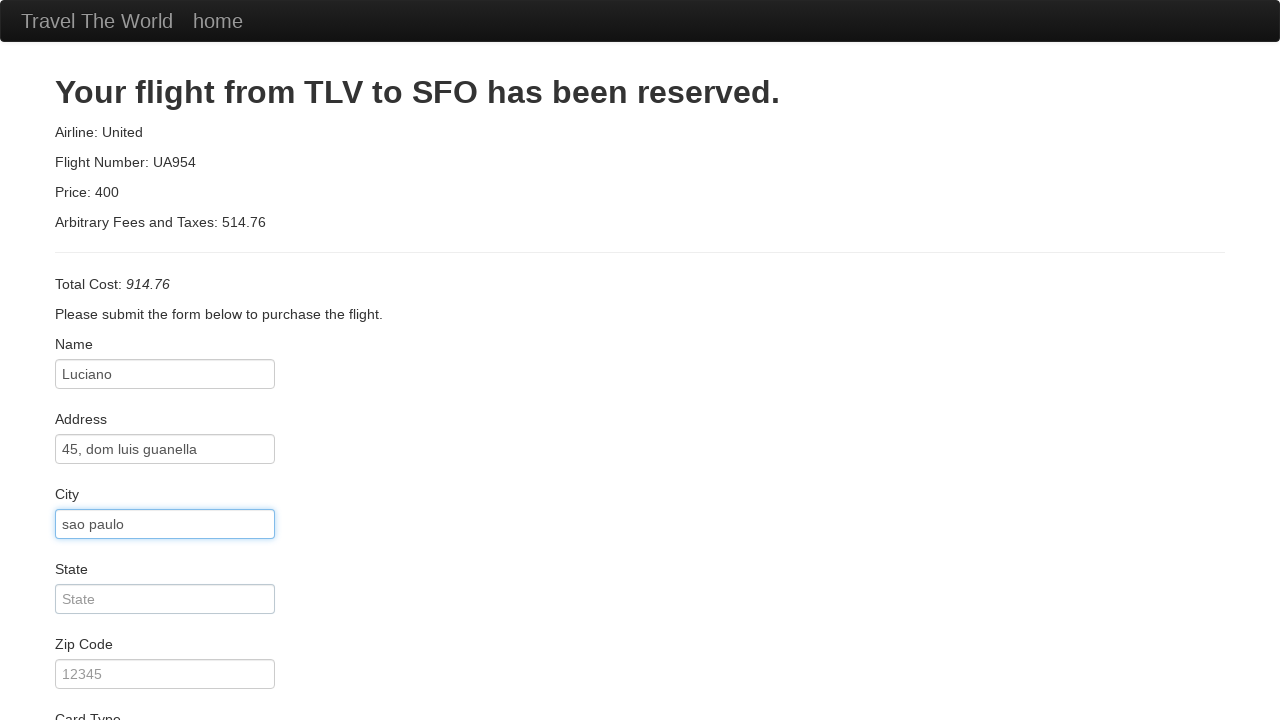

Filled state field with 'sp' on #state
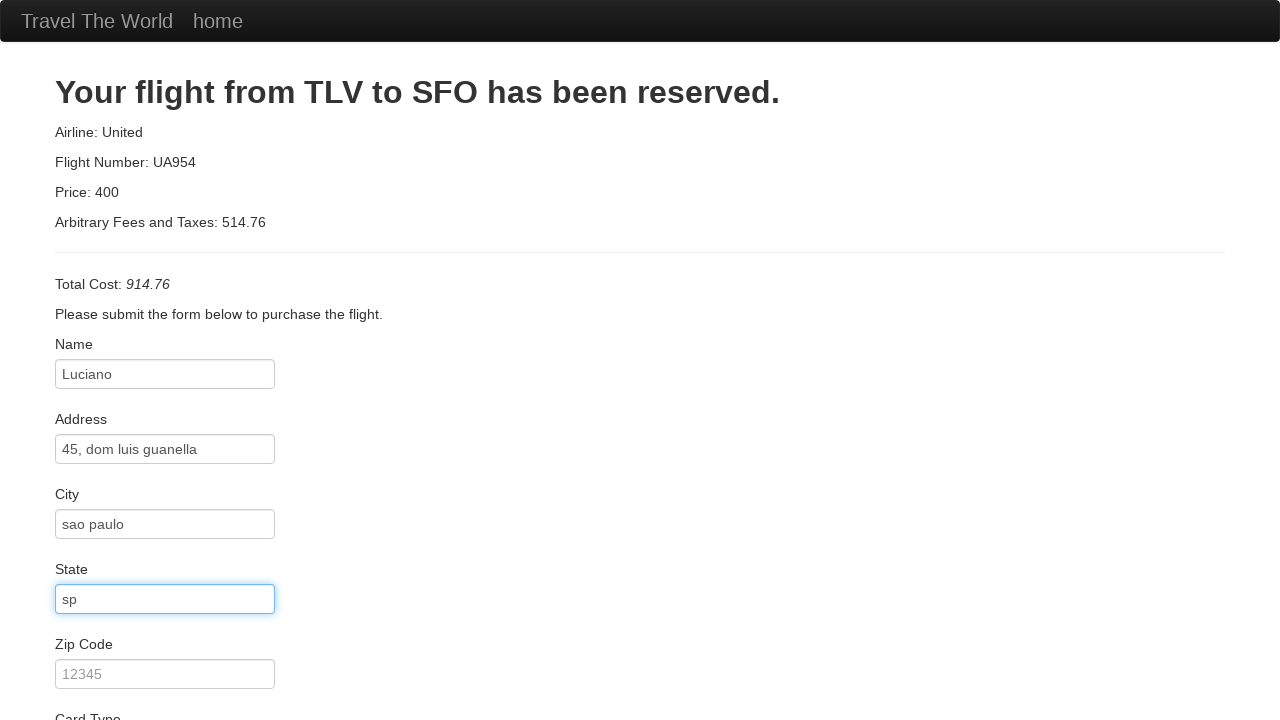

Filled zip code field with '02022222' on #zipCode
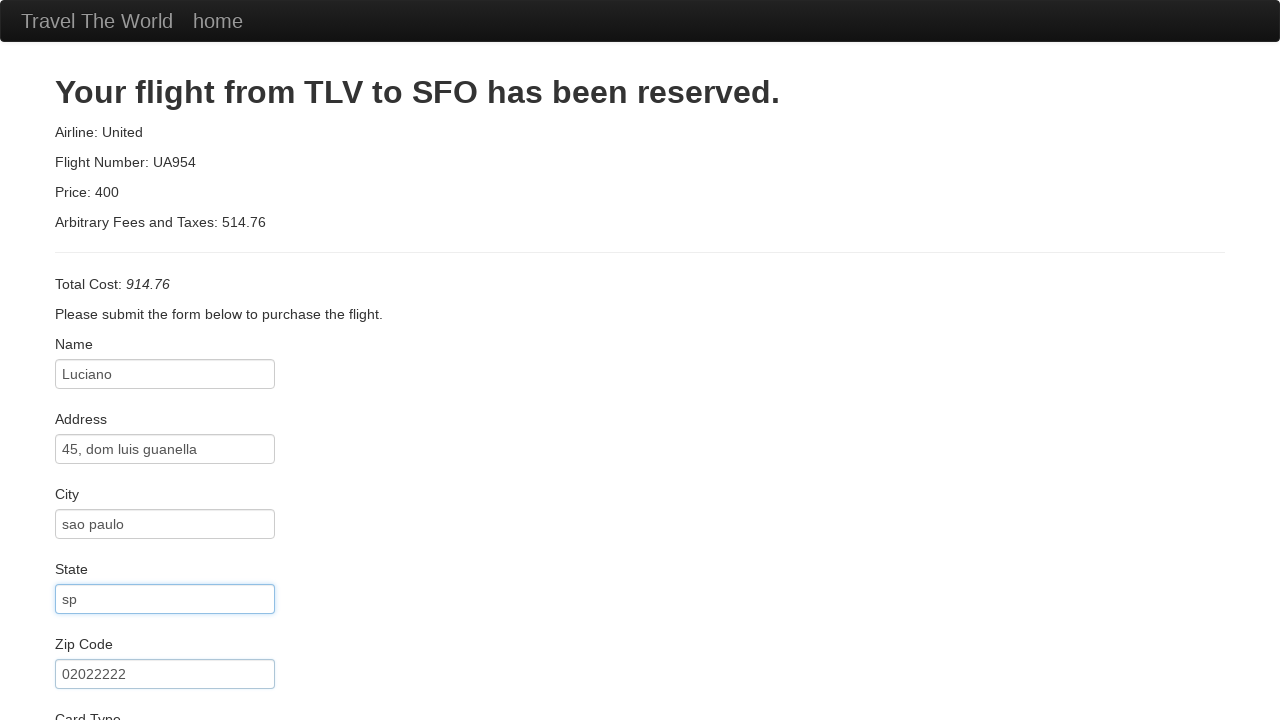

Filled credit card number field on #creditCardNumber
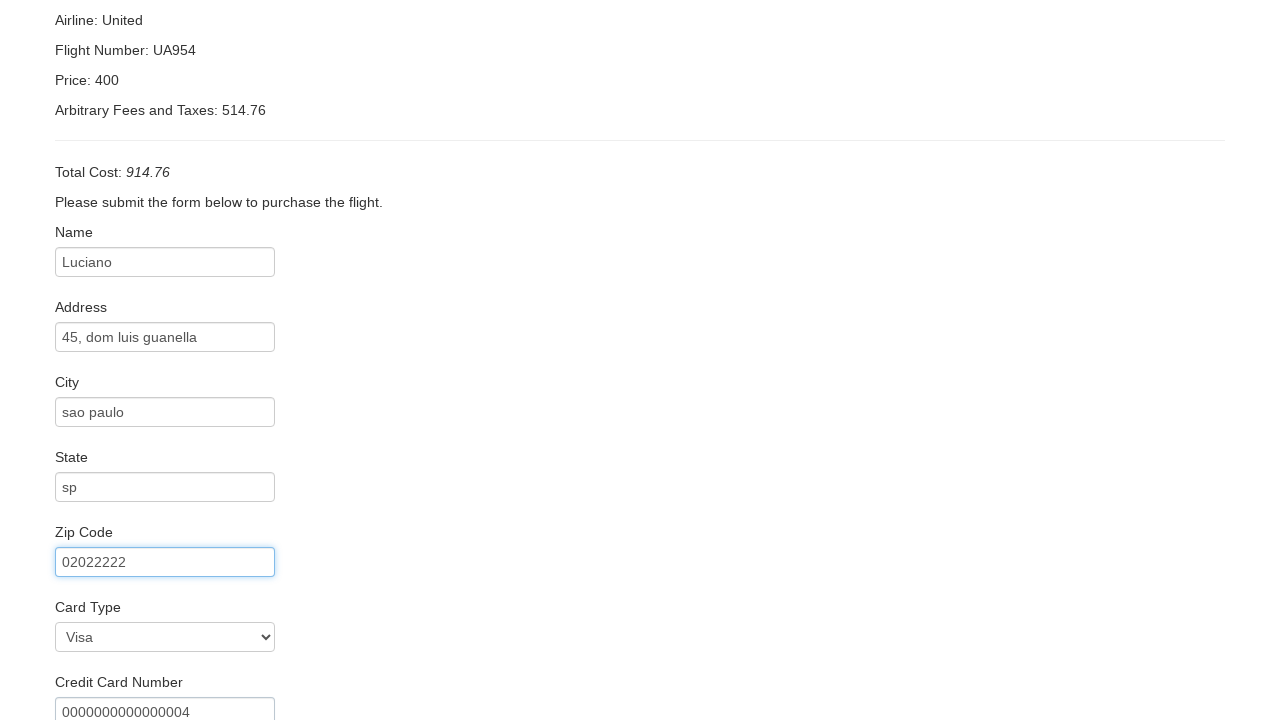

Clicked name on card field at (165, 605) on #nameOnCard
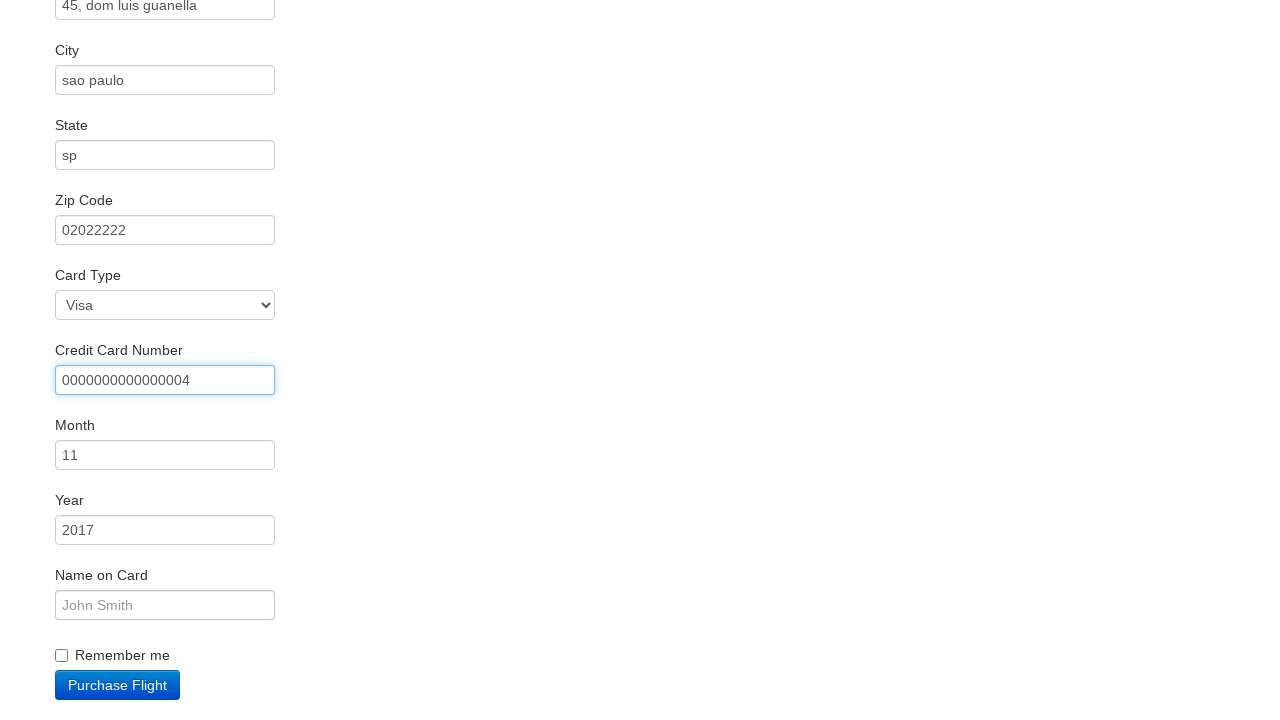

Filled name on card with 'Luke' on #nameOnCard
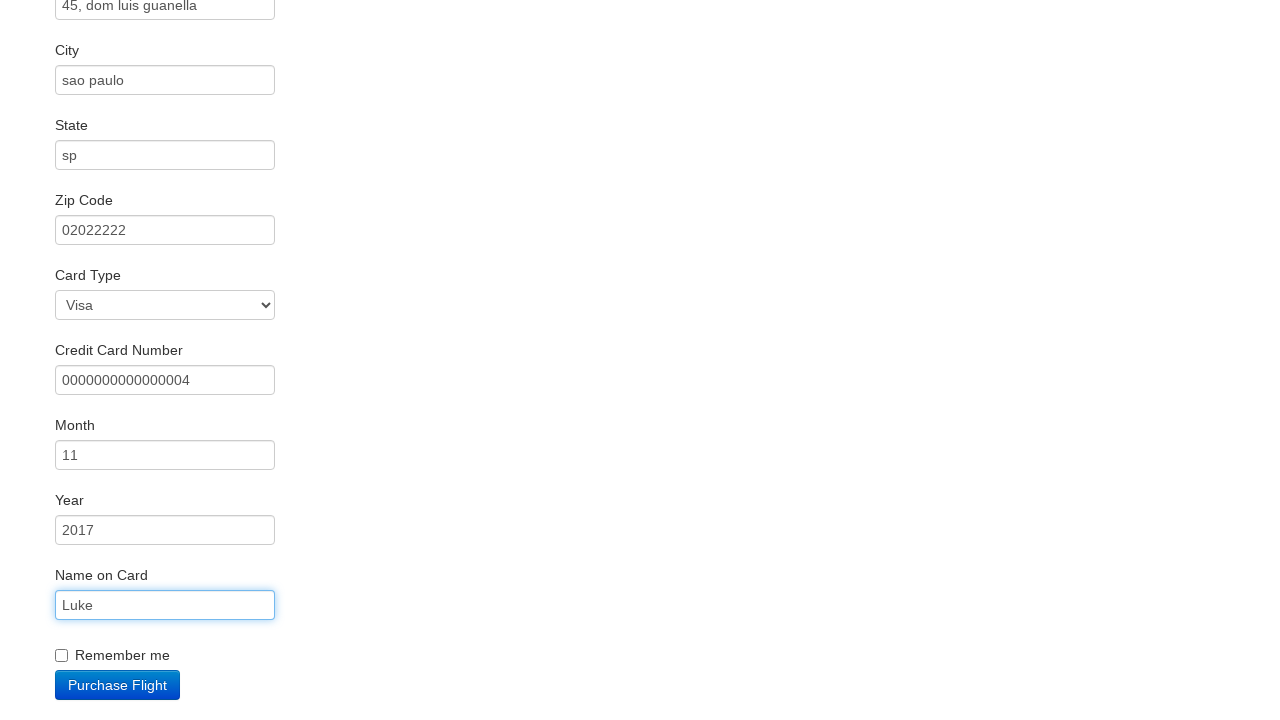

Clicked terms and conditions checkbox at (640, 652) on .checkbox
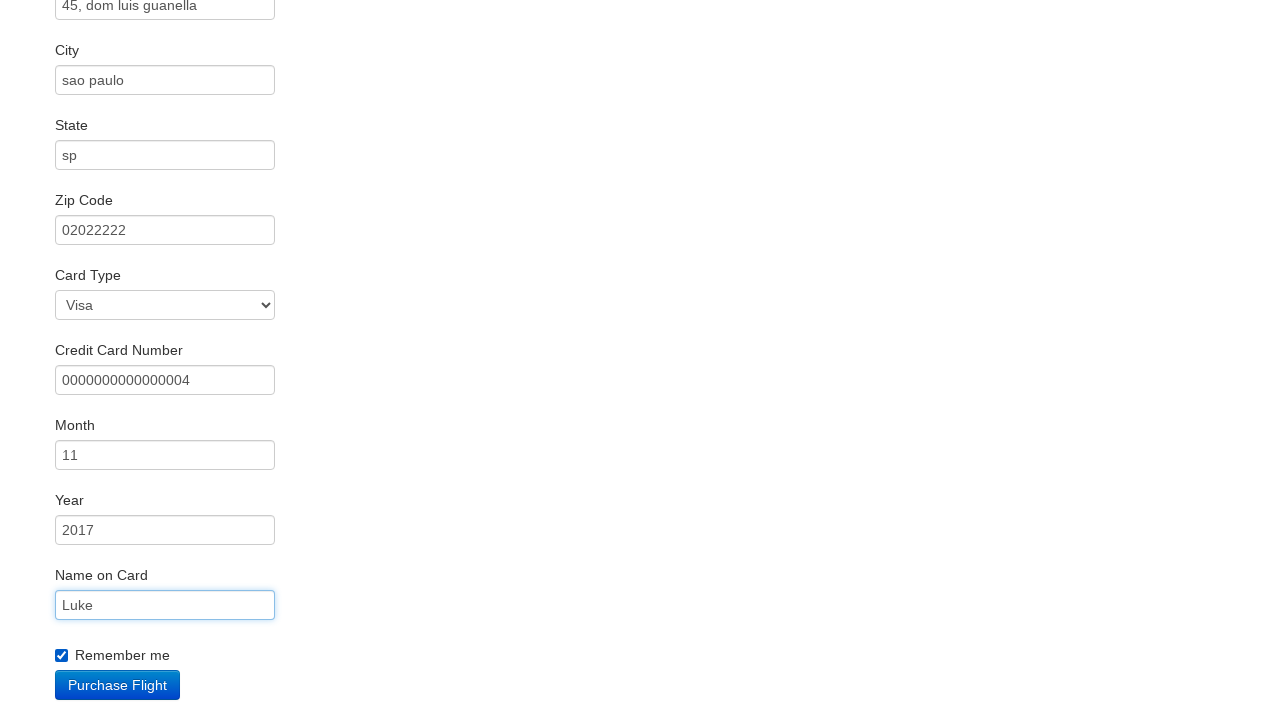

Clicked purchase confirmation button to complete booking at (118, 685) on .btn-primary
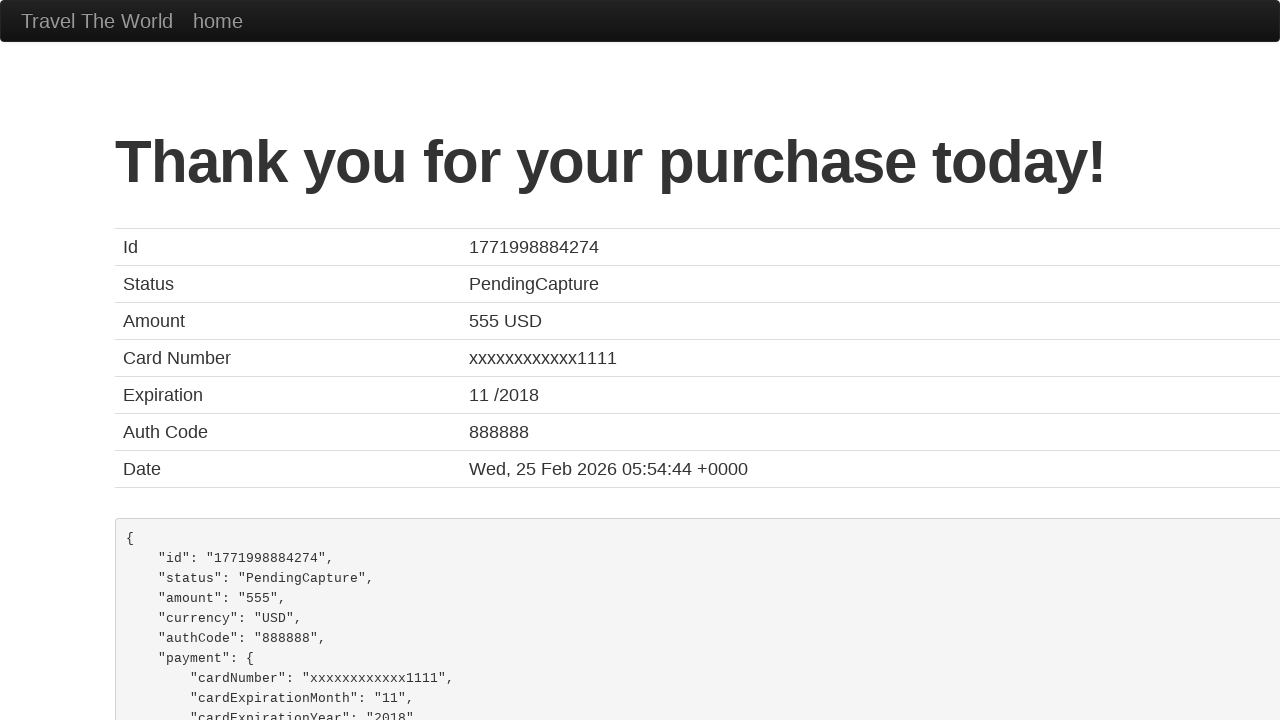

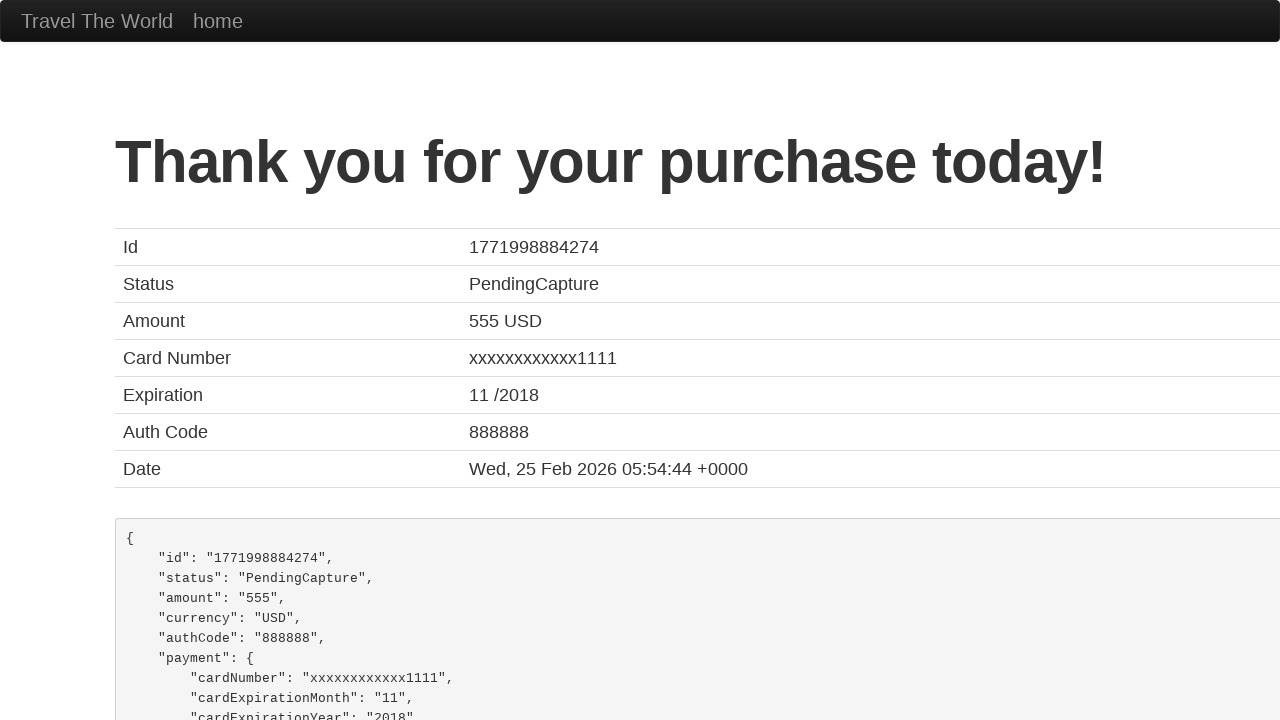